Tests dropdown menu functionality by clicking on a dropdown button and selecting the first option

Starting URL: https://omayo.blogspot.com/

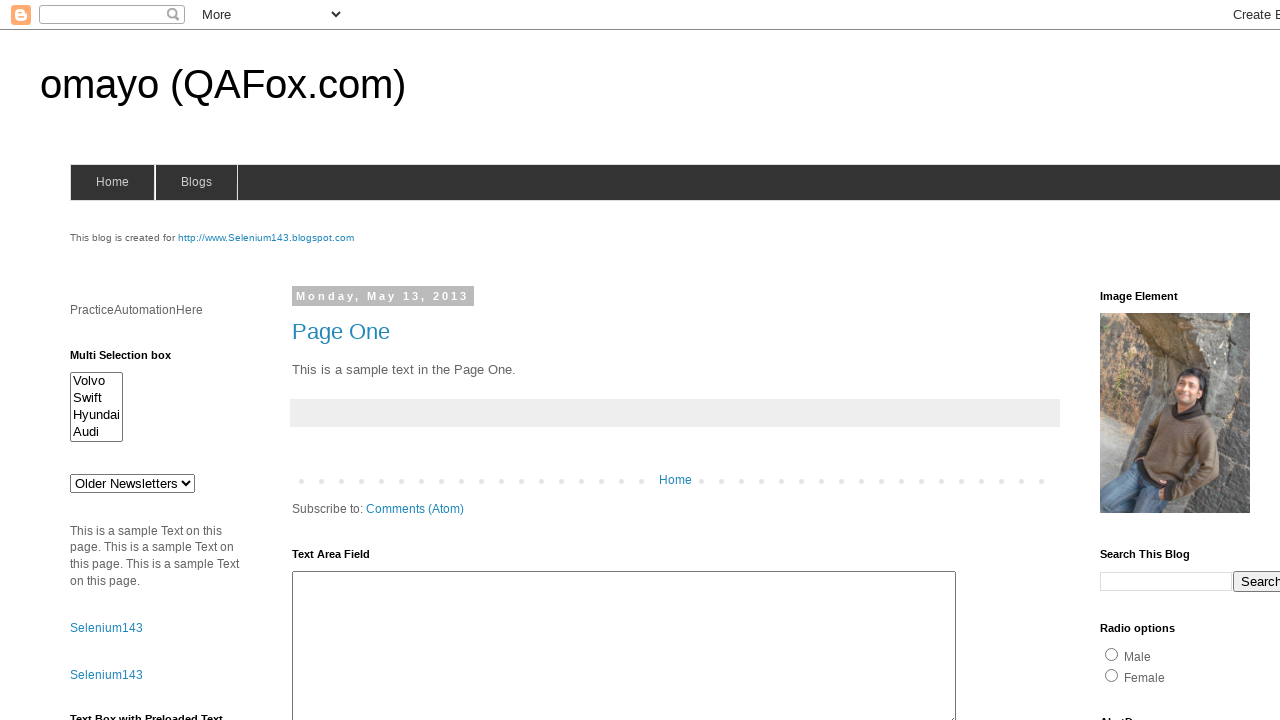

Clicked dropdown button to open menu at (1227, 360) on .dropbtn
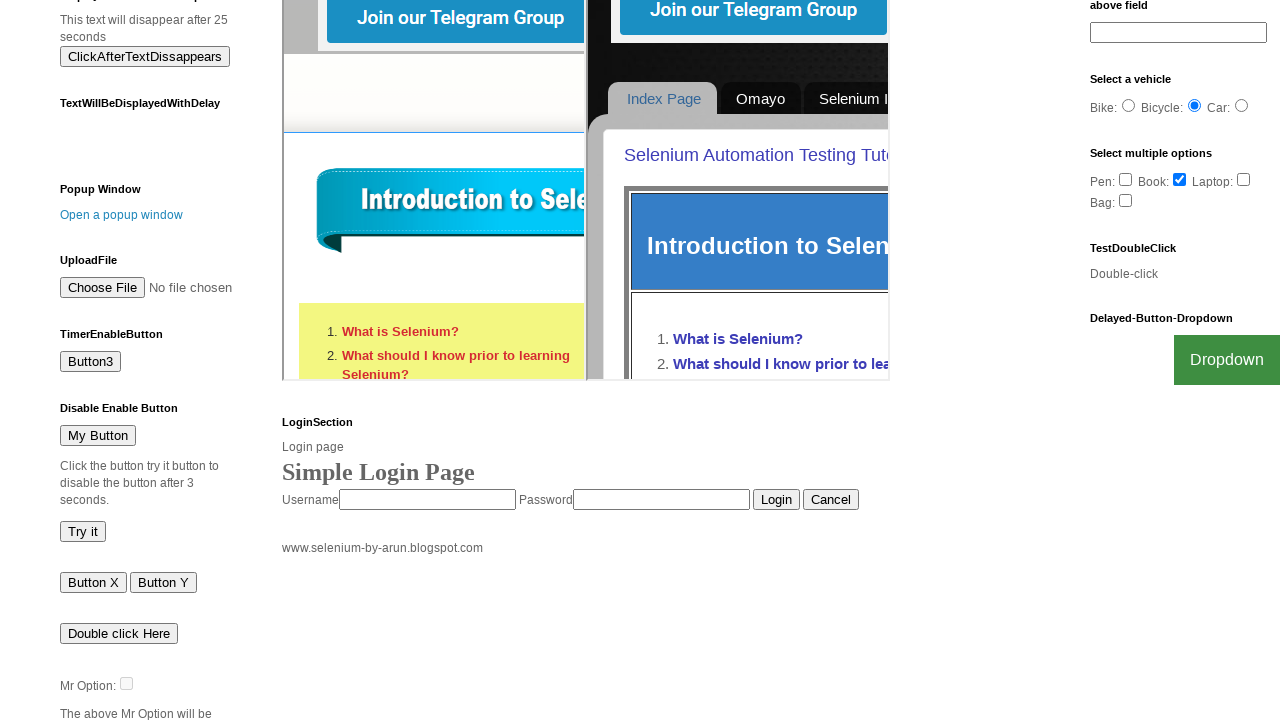

Dropdown menu became visible
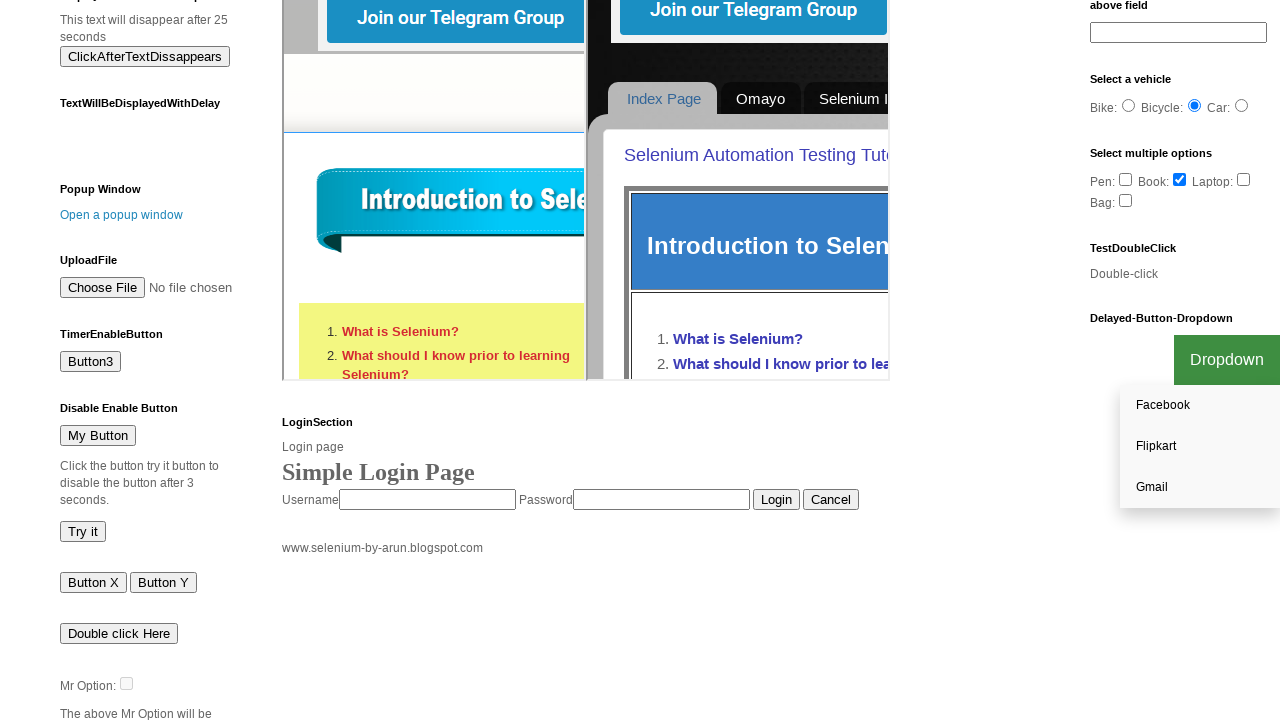

Clicked first option in dropdown menu at (1200, 406) on xpath=//div[@id='myDropdown']/a[1]
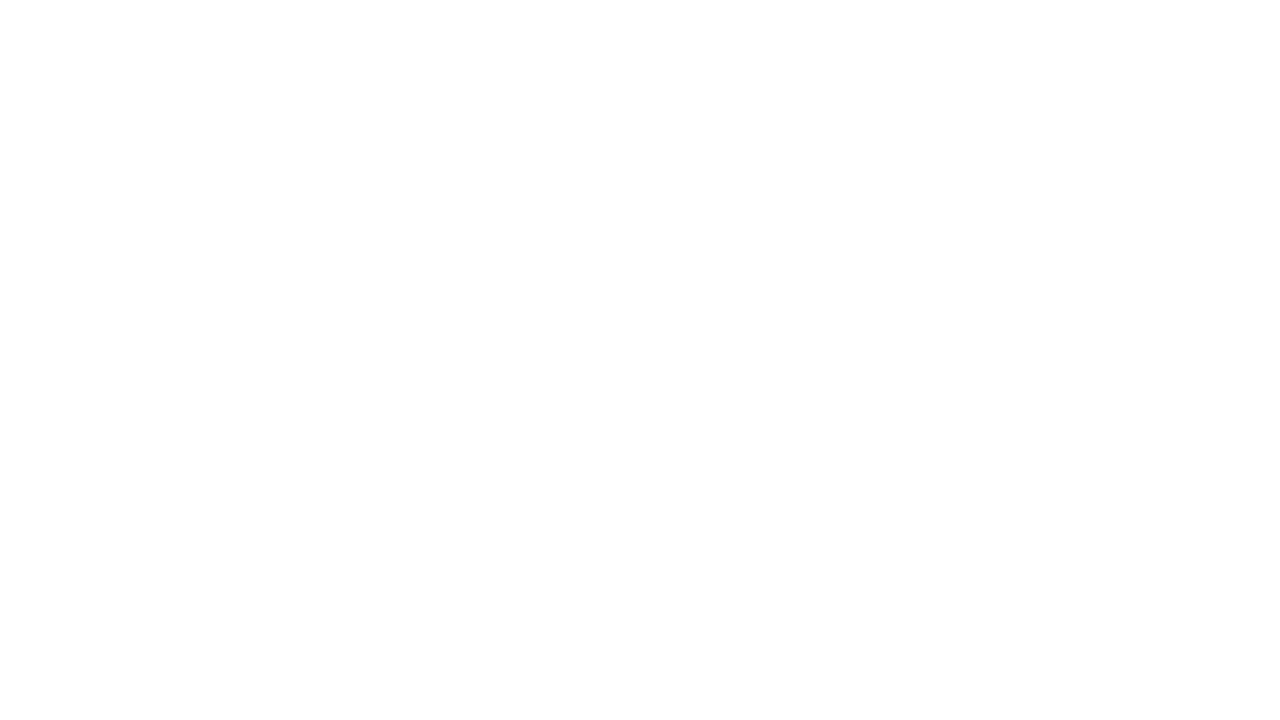

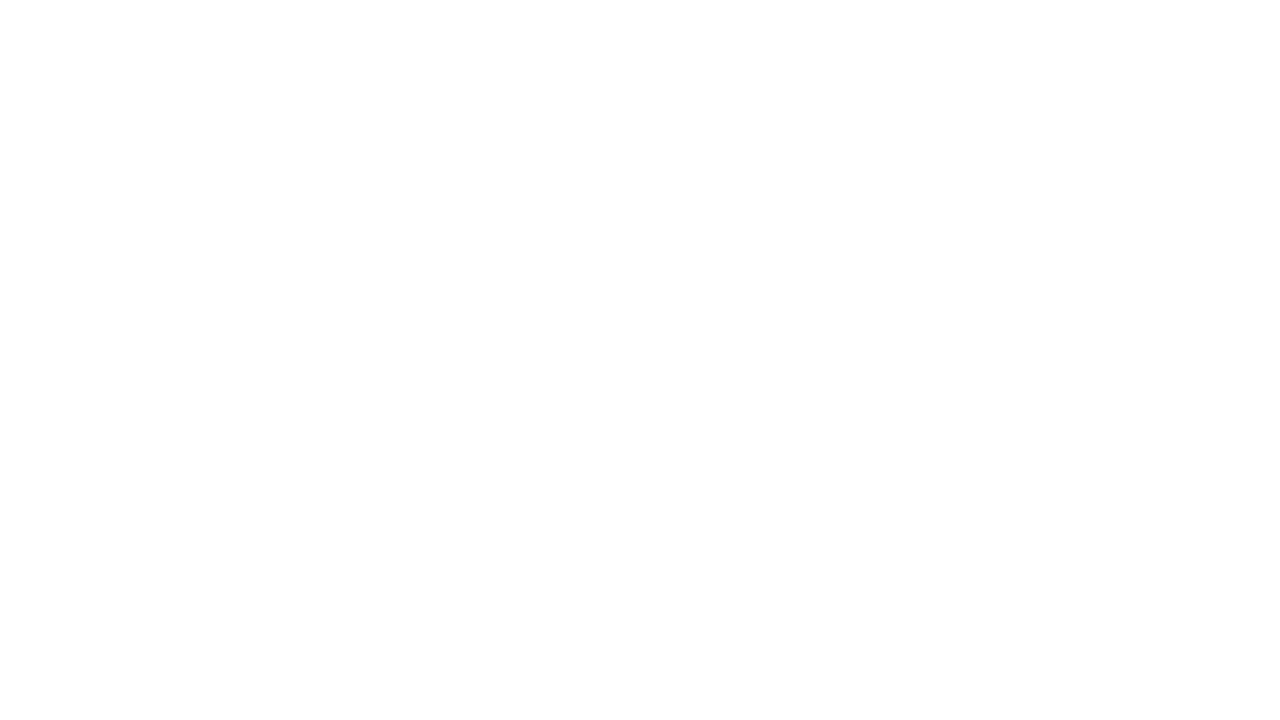